Tests mouse interaction by moving to a clickable element and performing a click action on the Selenium test page

Starting URL: https://www.selenium.dev/selenium/web/mouse_interaction.html

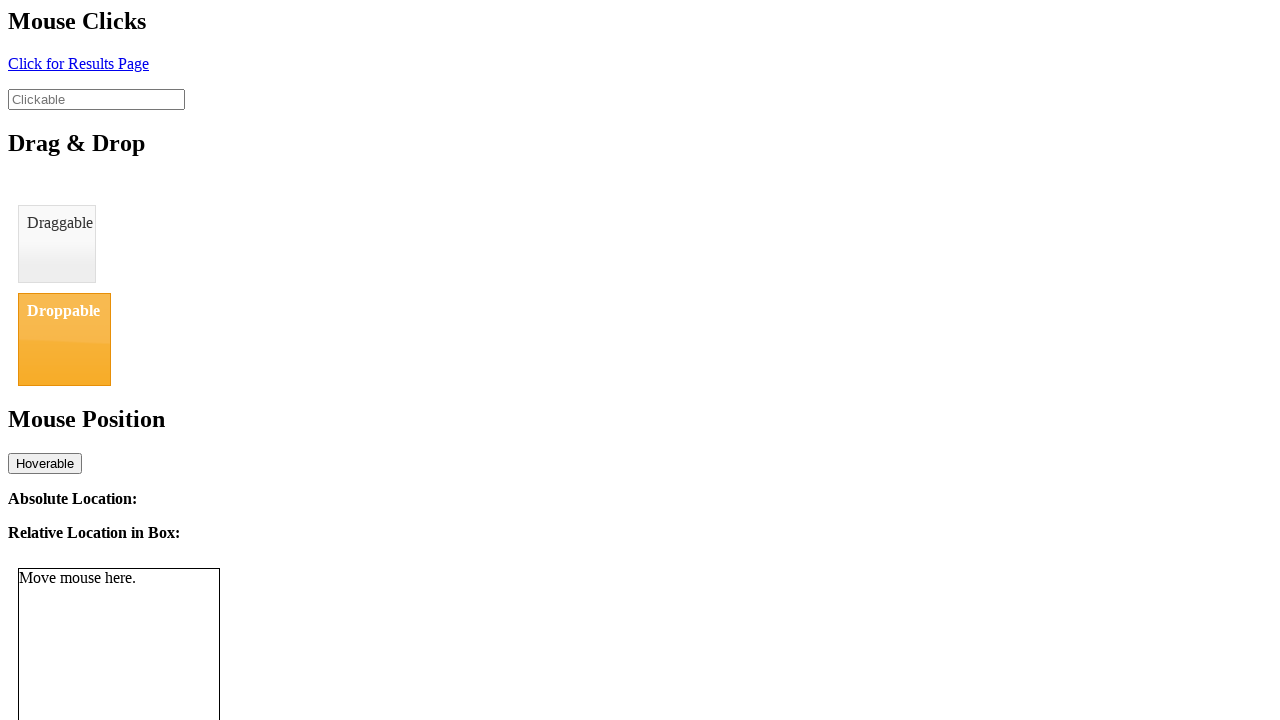

Navigated to Selenium mouse interaction test page
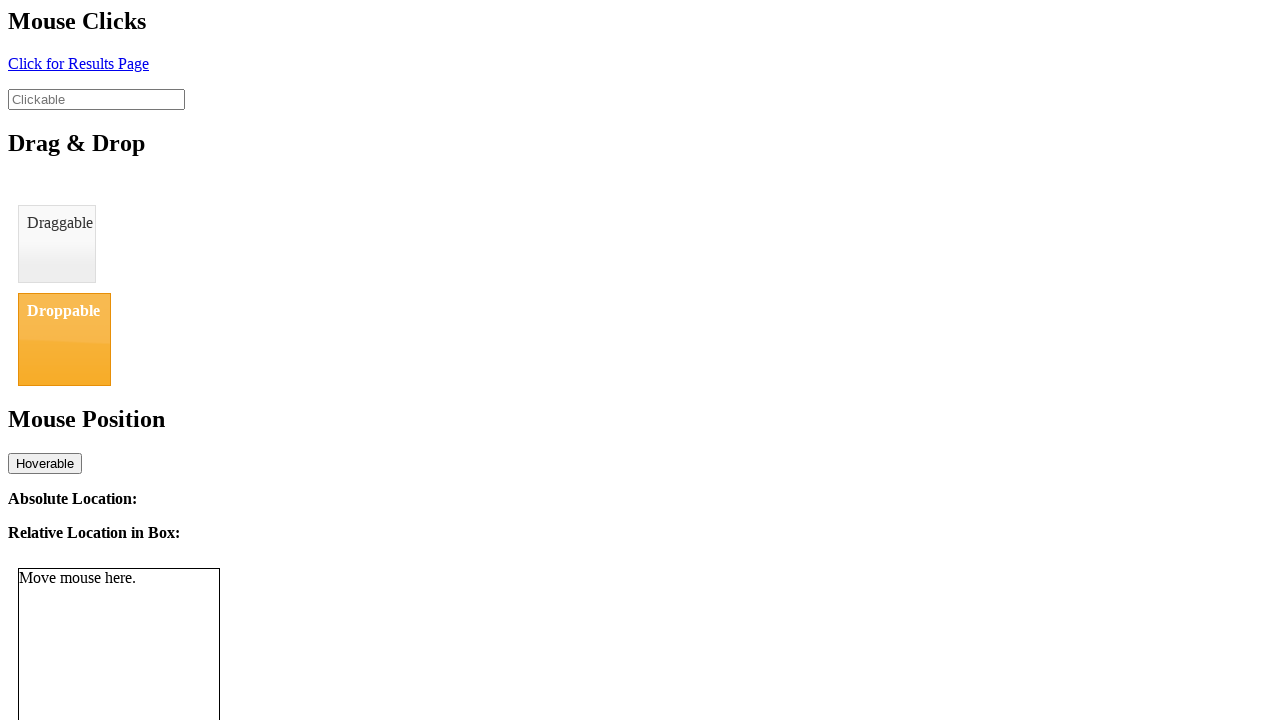

Moved mouse to and clicked on the clickable element at (78, 63) on #click
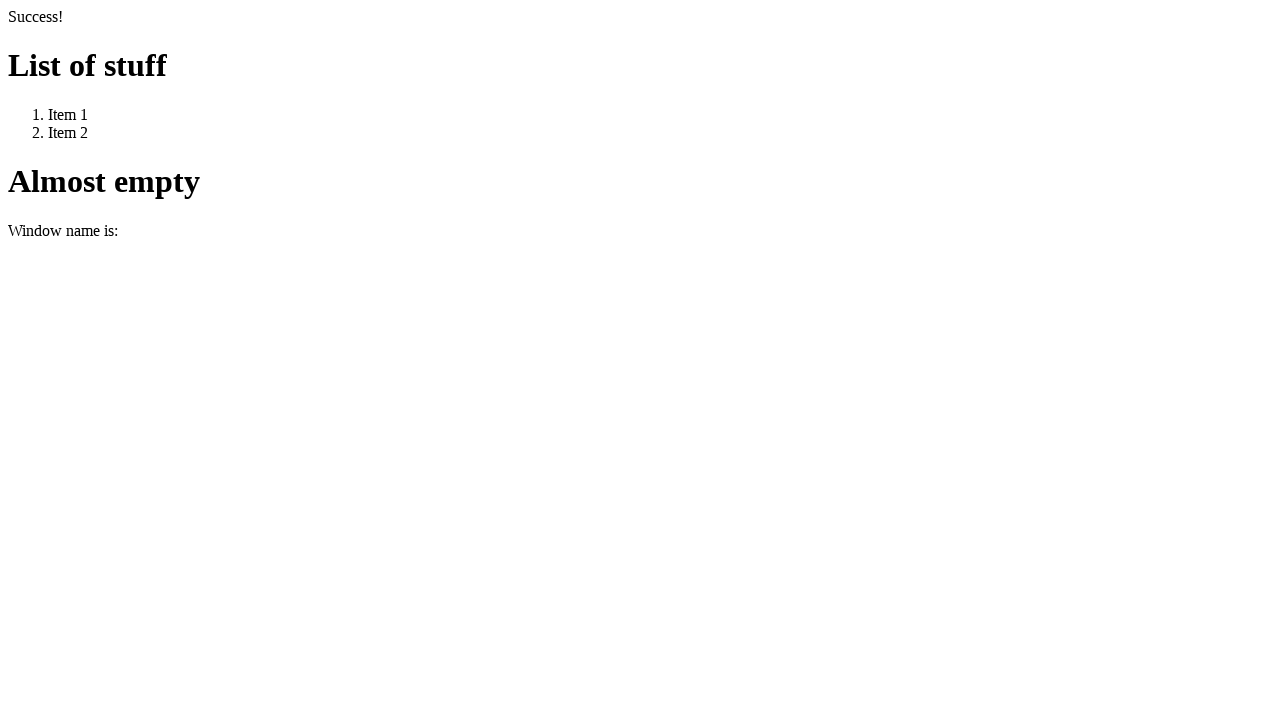

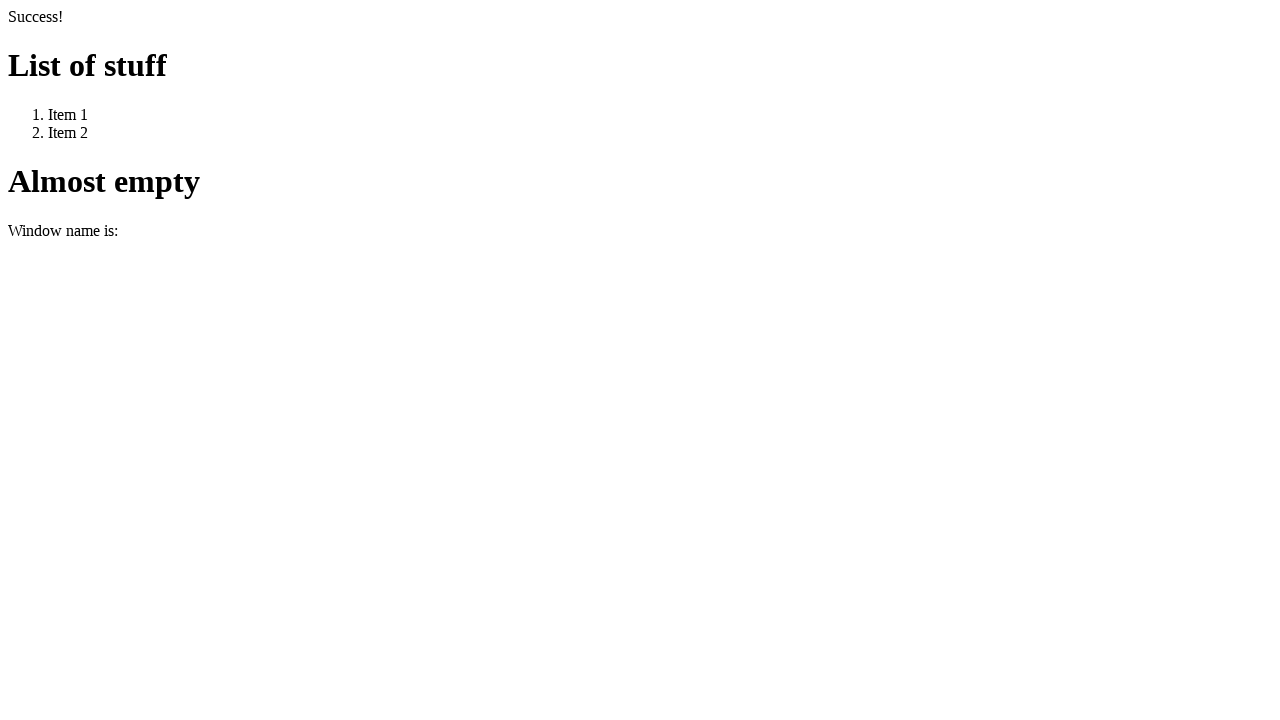